Navigates to W3Schools homepage and performs a double-click action on the main heading element

Starting URL: https://www.w3schools.com/

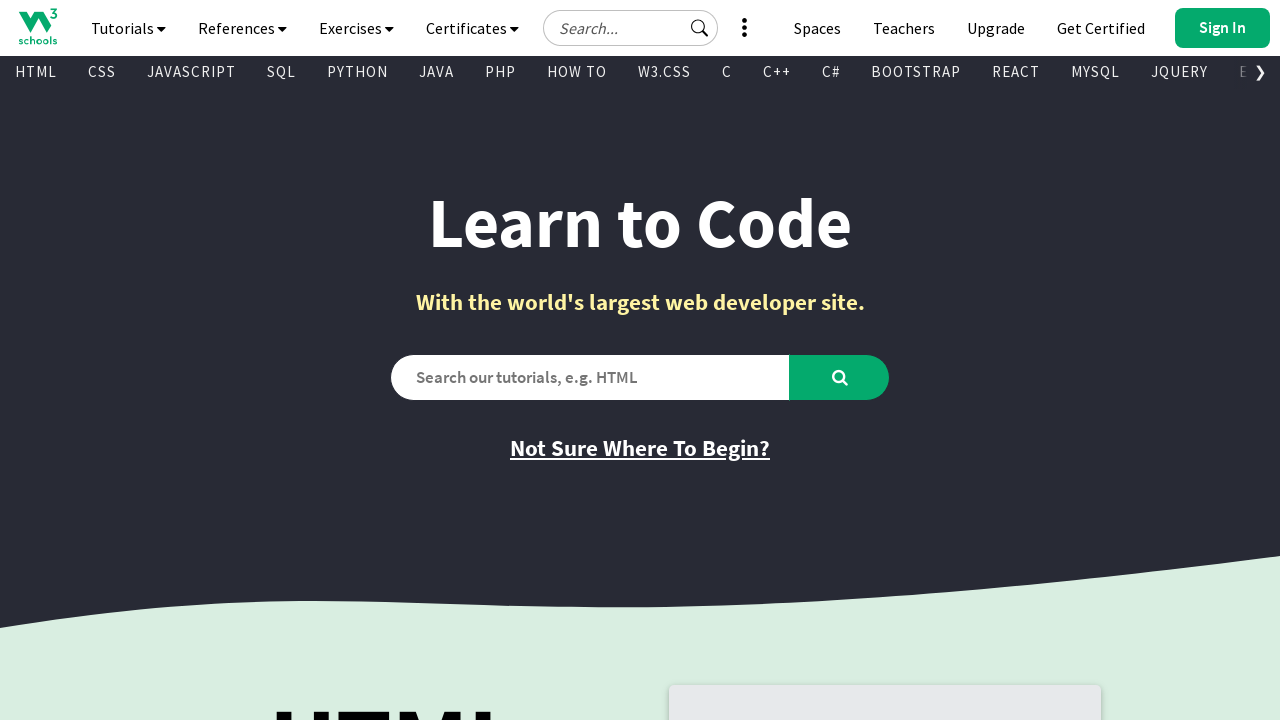

Waited 4 seconds for W3Schools homepage to load
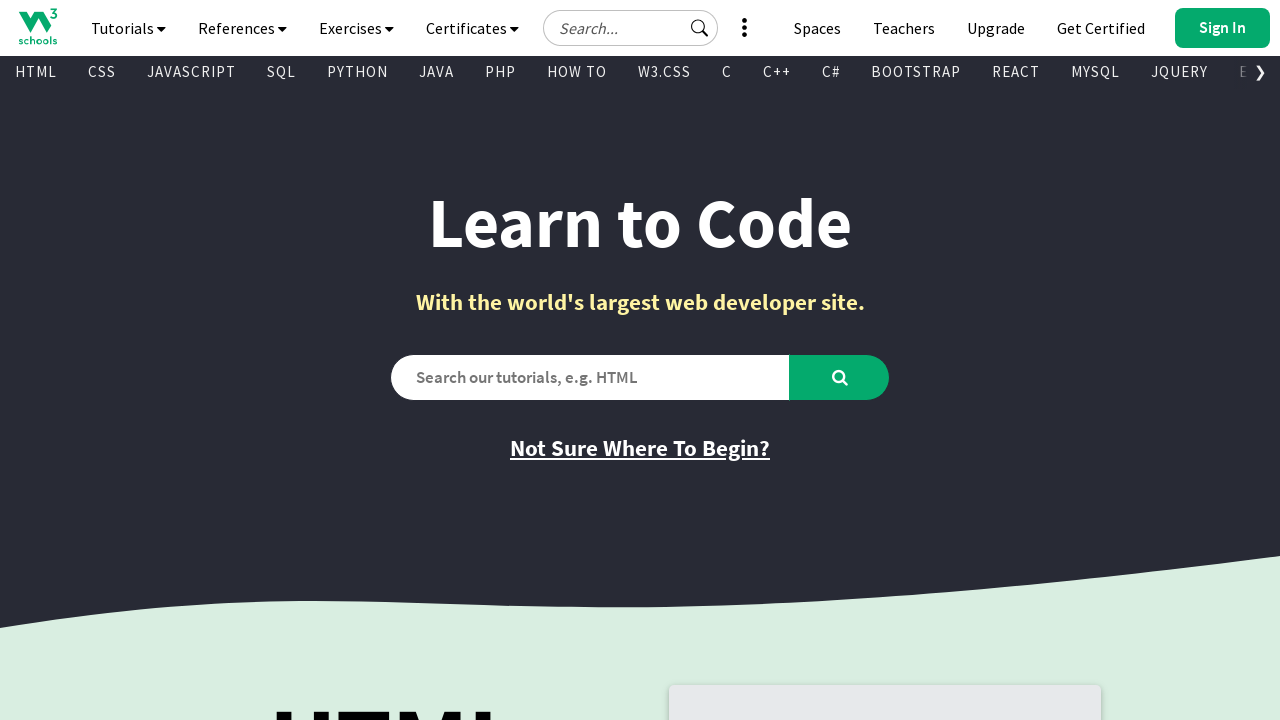

Located main heading element
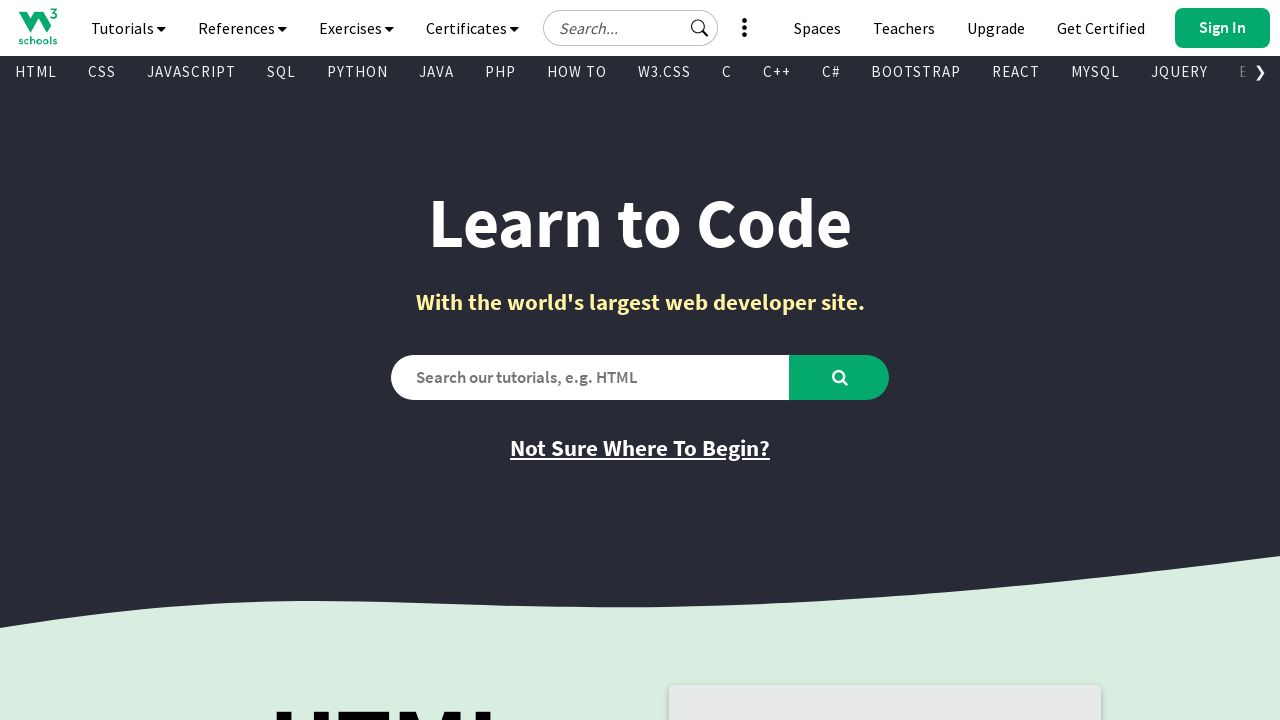

Double-clicked the main heading element at (395, 360) on xpath=//*[@id='main']/div[4]/div/div[1]/h1
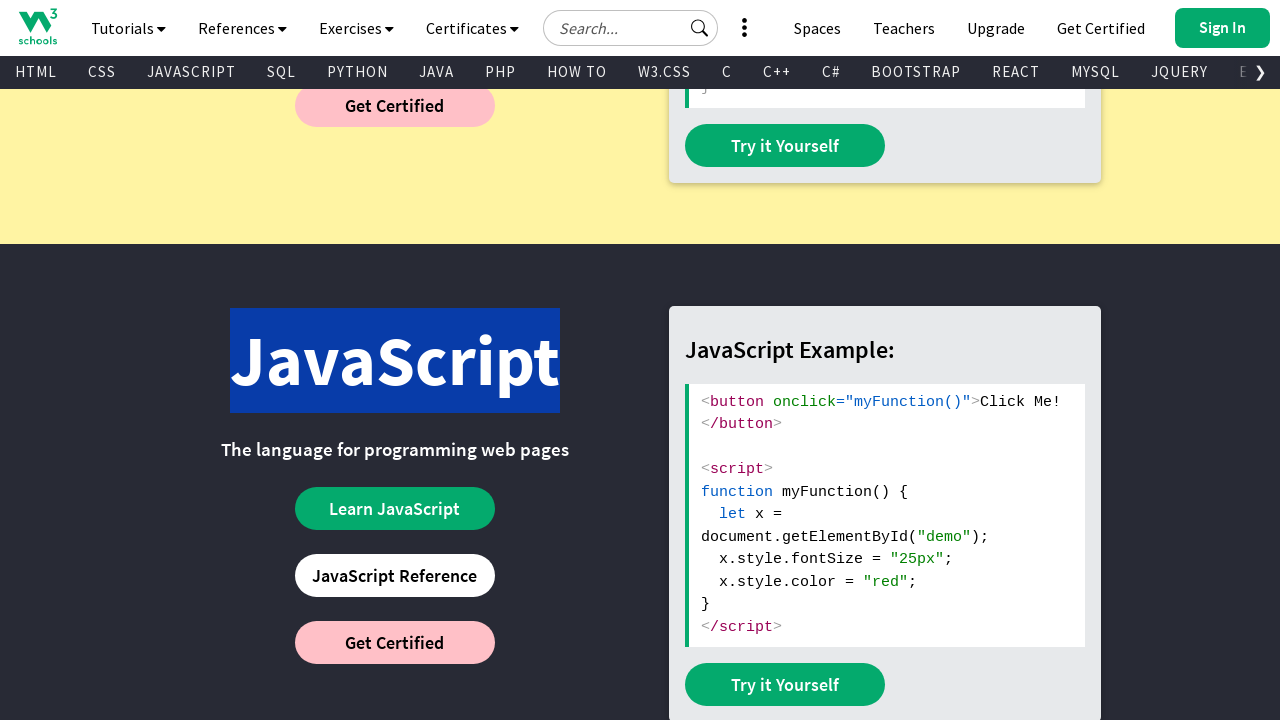

Waited 4 seconds to observe the double-click effect
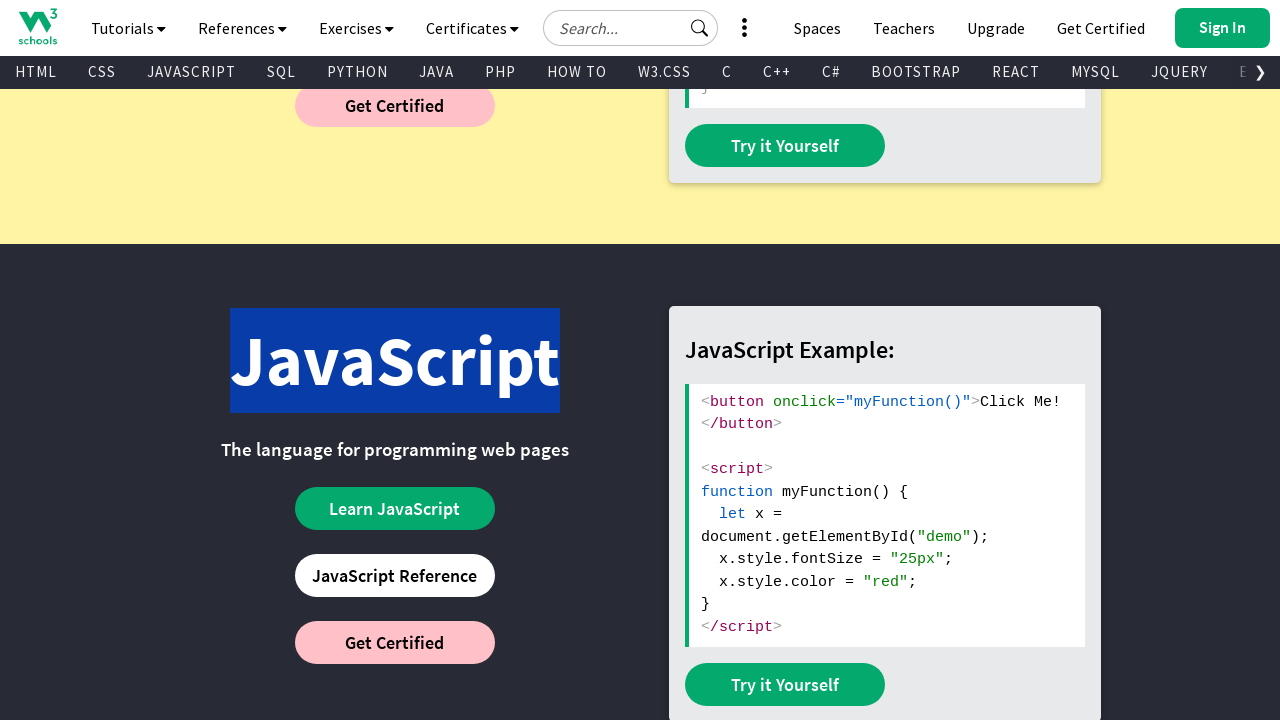

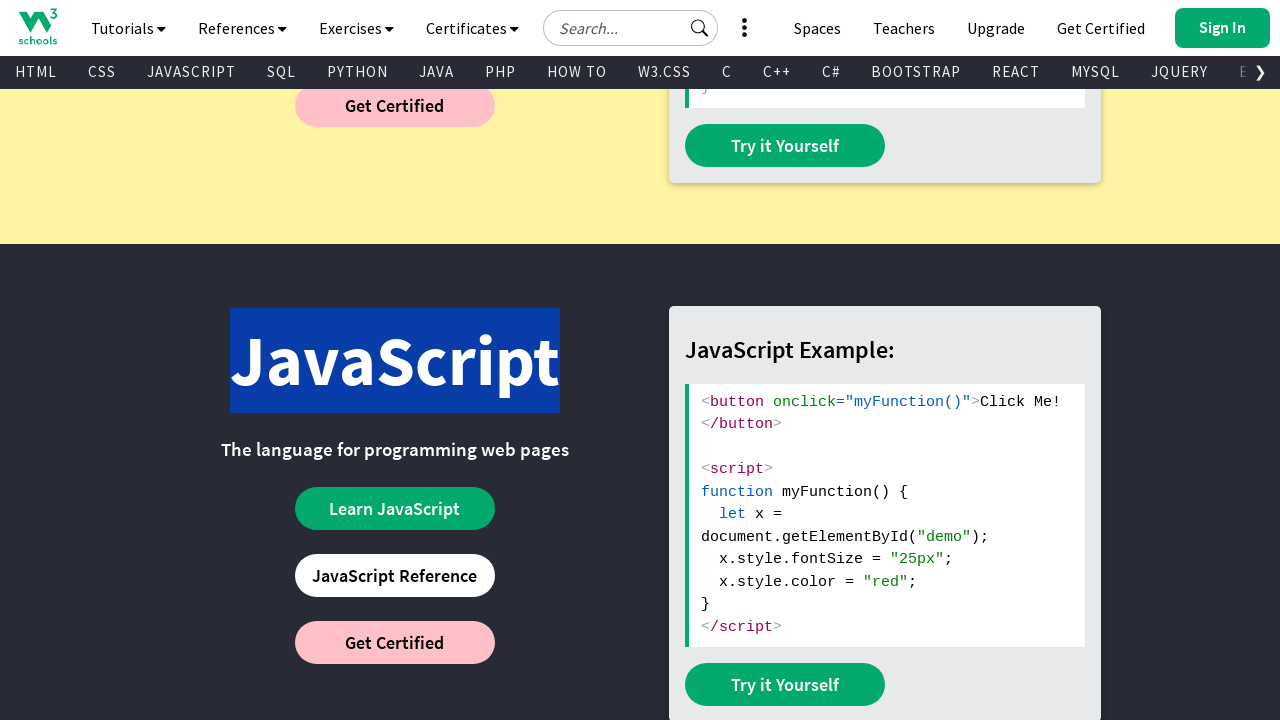